Tests that new items are appended to the bottom of the list by creating 3 todos

Starting URL: https://demo.playwright.dev/todomvc

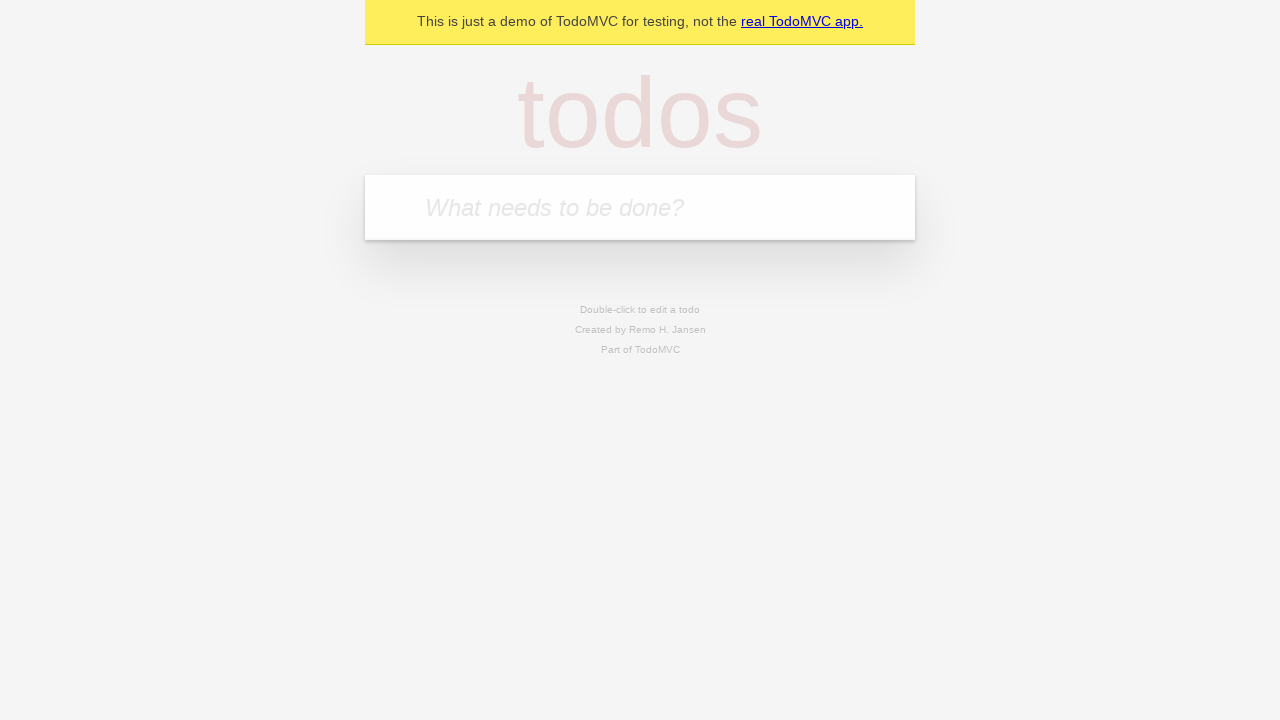

Filled todo input with 'buy some cheese' on internal:attr=[placeholder="What needs to be done?"i]
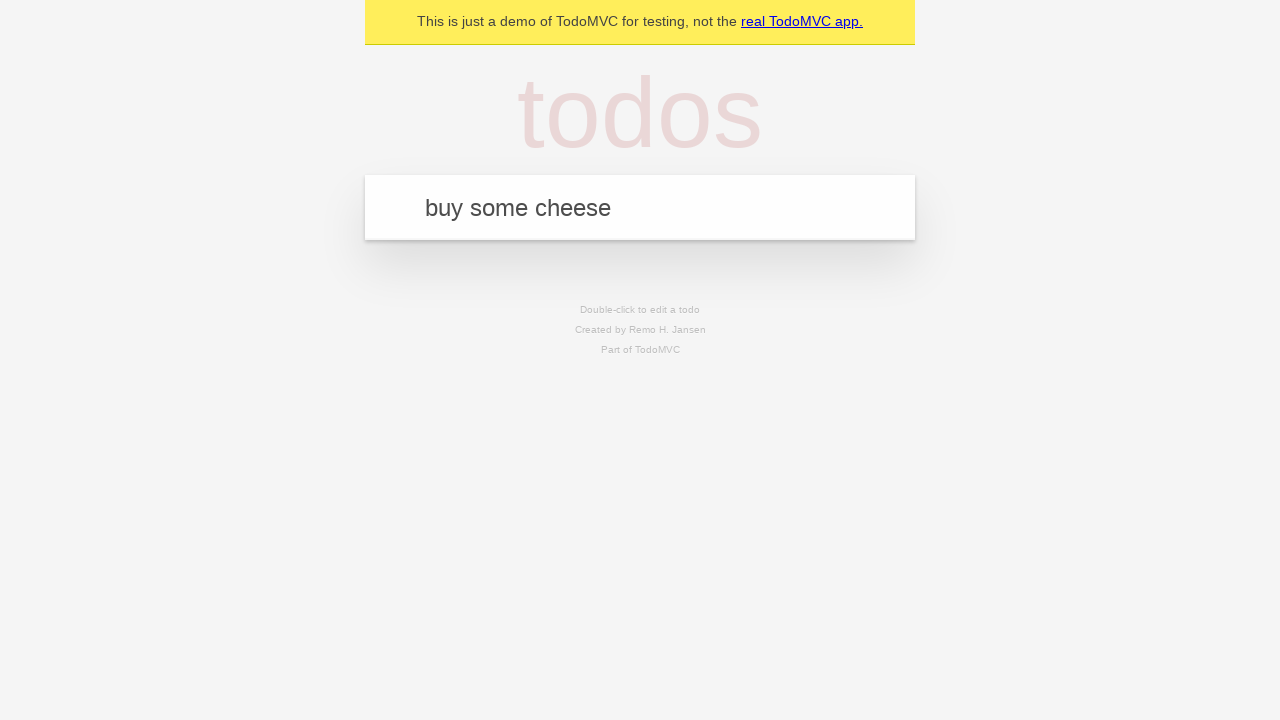

Pressed Enter to add first todo item on internal:attr=[placeholder="What needs to be done?"i]
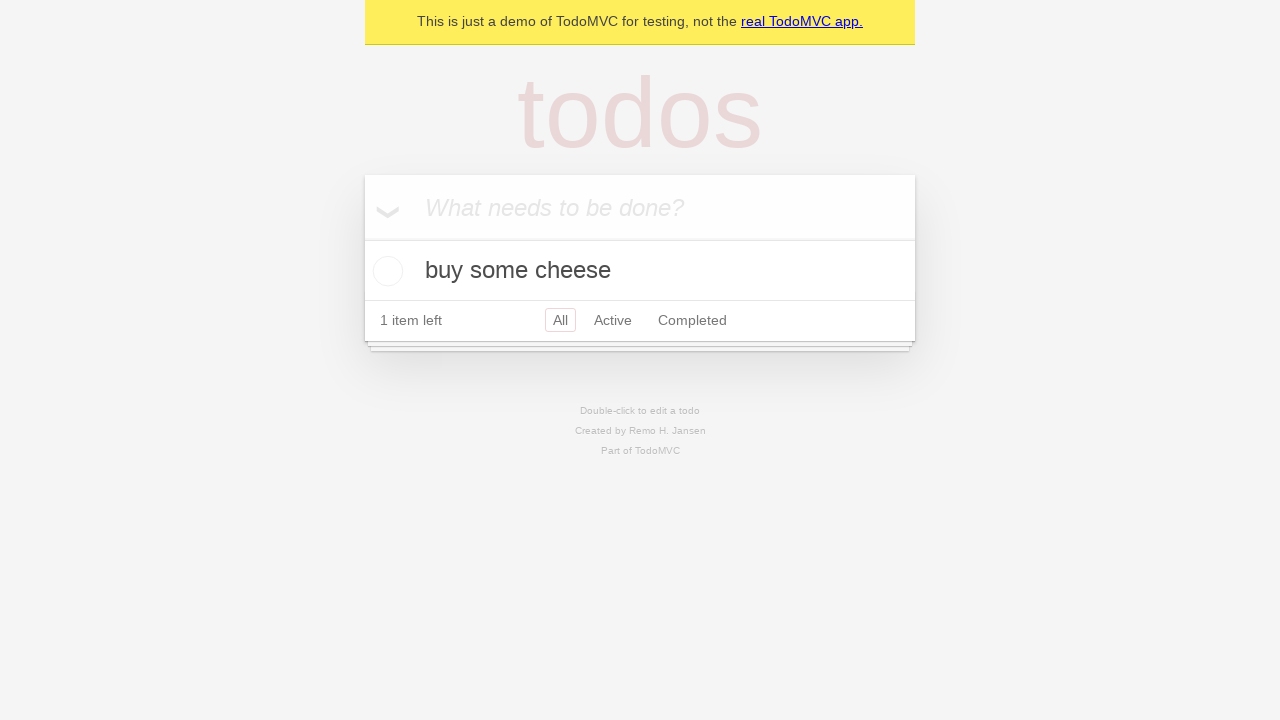

Filled todo input with 'feed the cat' on internal:attr=[placeholder="What needs to be done?"i]
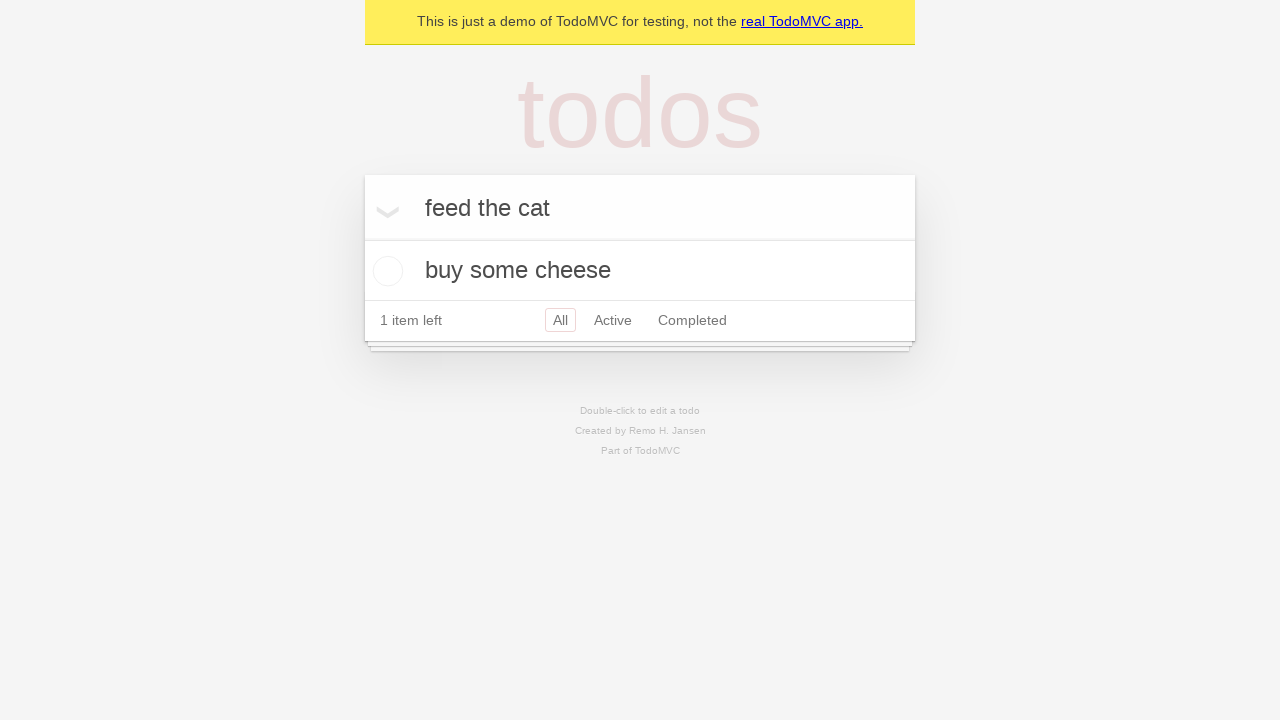

Pressed Enter to add second todo item on internal:attr=[placeholder="What needs to be done?"i]
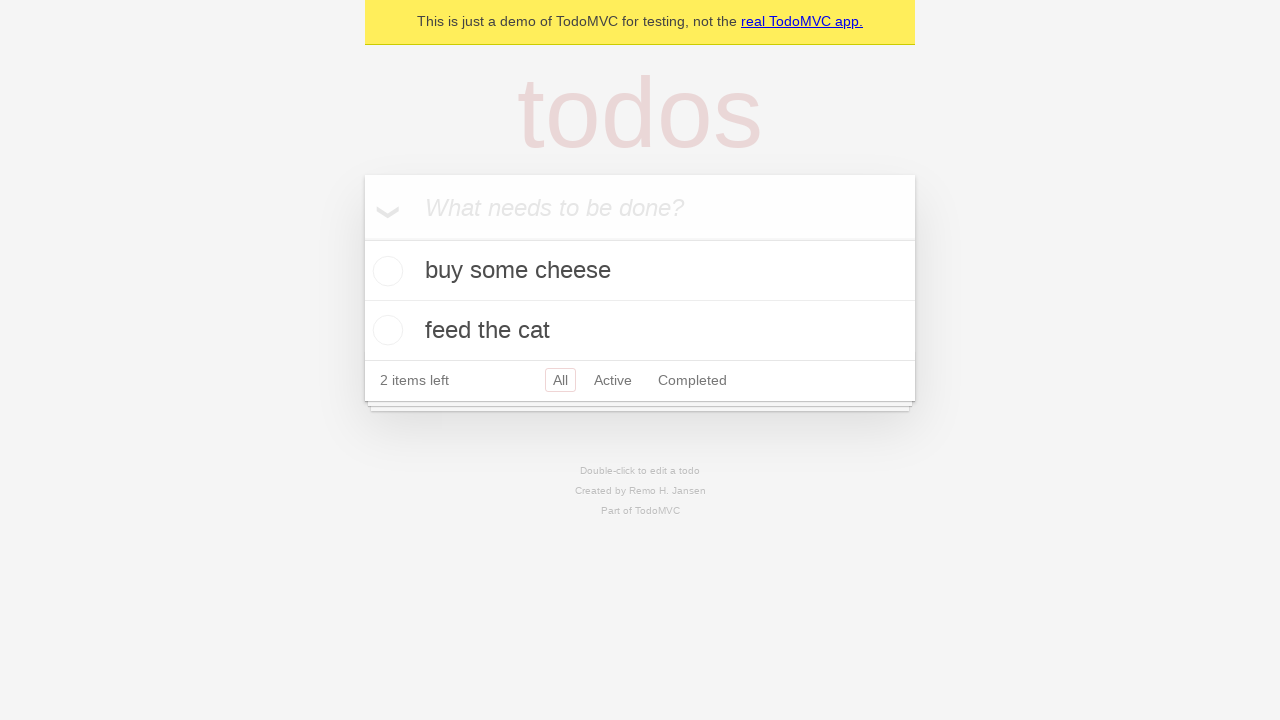

Filled todo input with 'book a doctors appointment' on internal:attr=[placeholder="What needs to be done?"i]
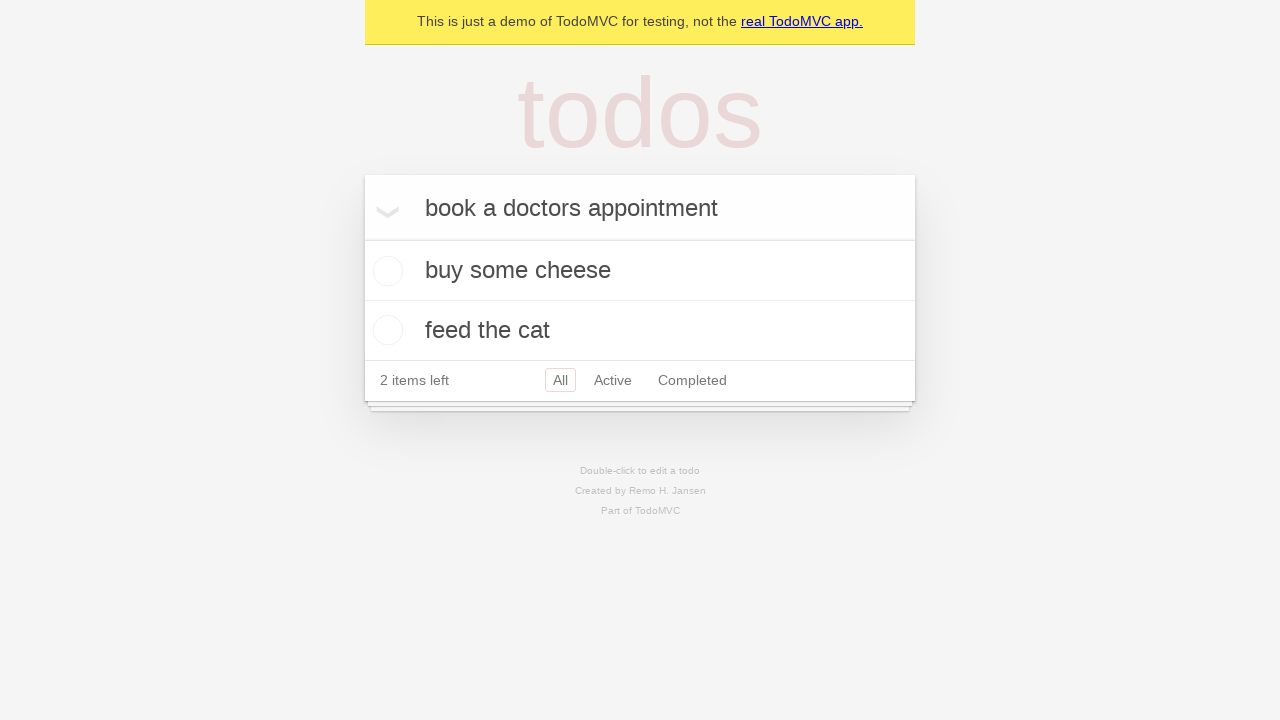

Pressed Enter to add third todo item on internal:attr=[placeholder="What needs to be done?"i]
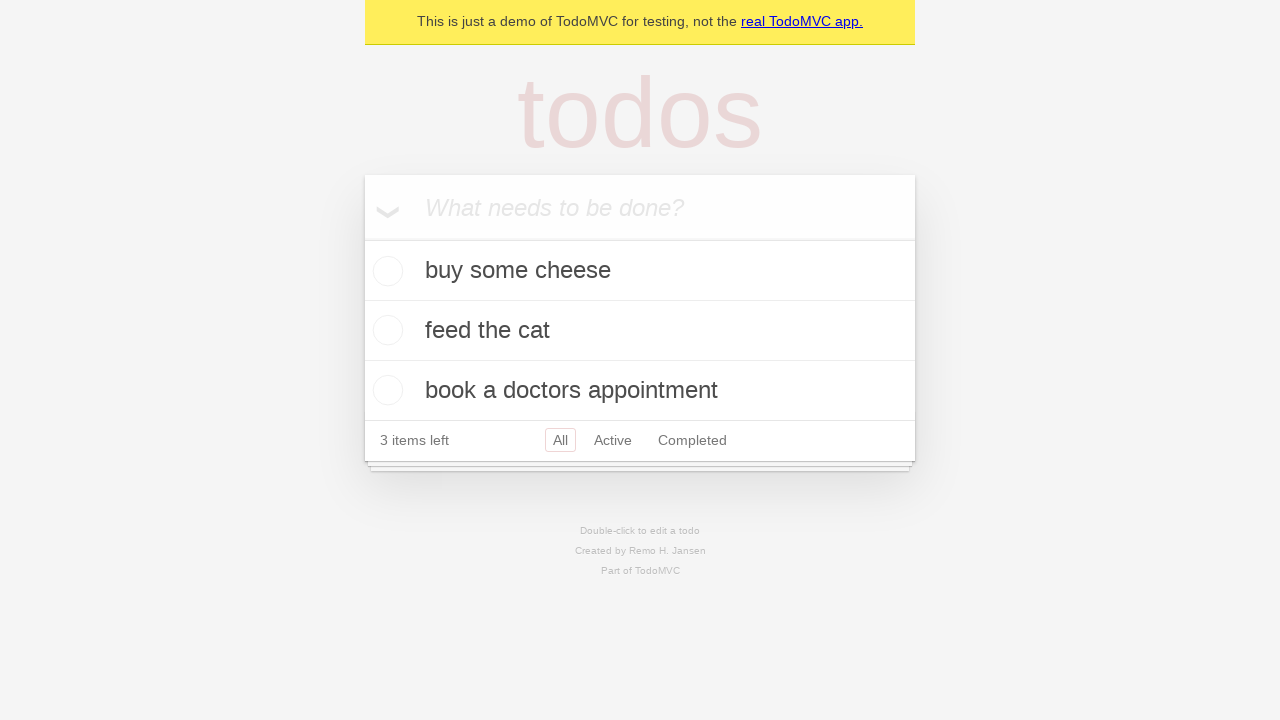

Todo count selector appeared - all 3 items added to list
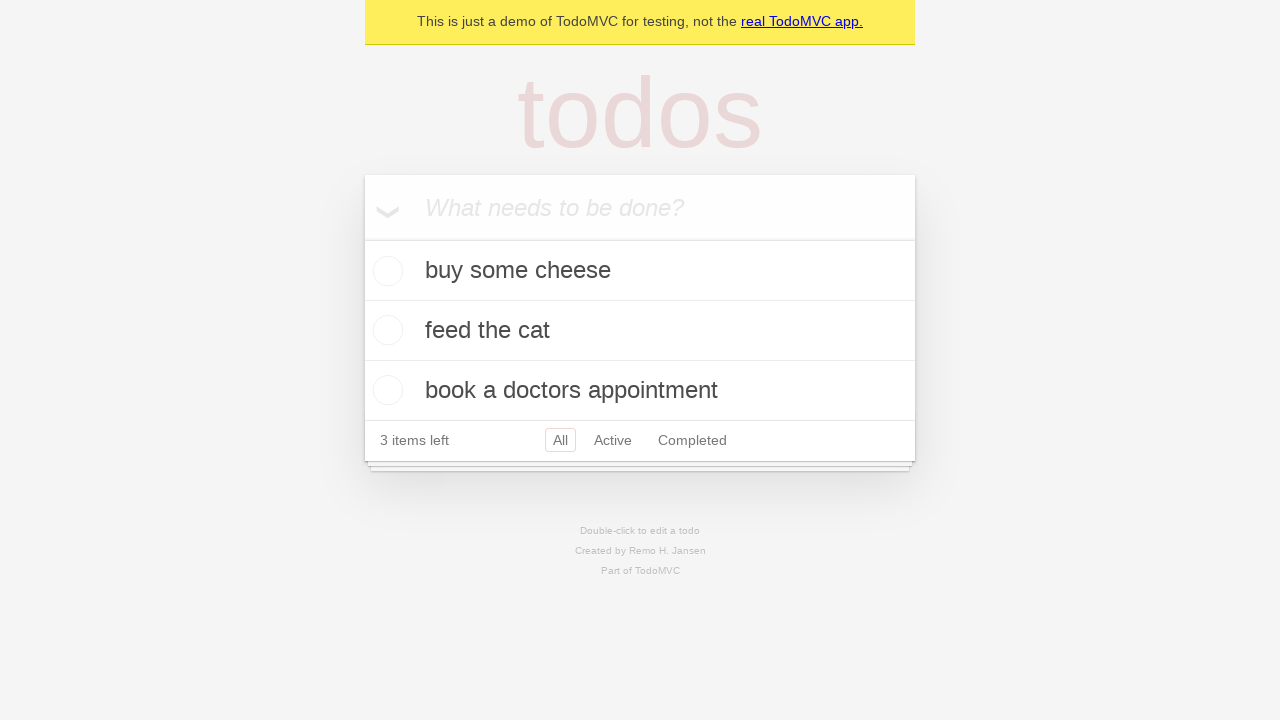

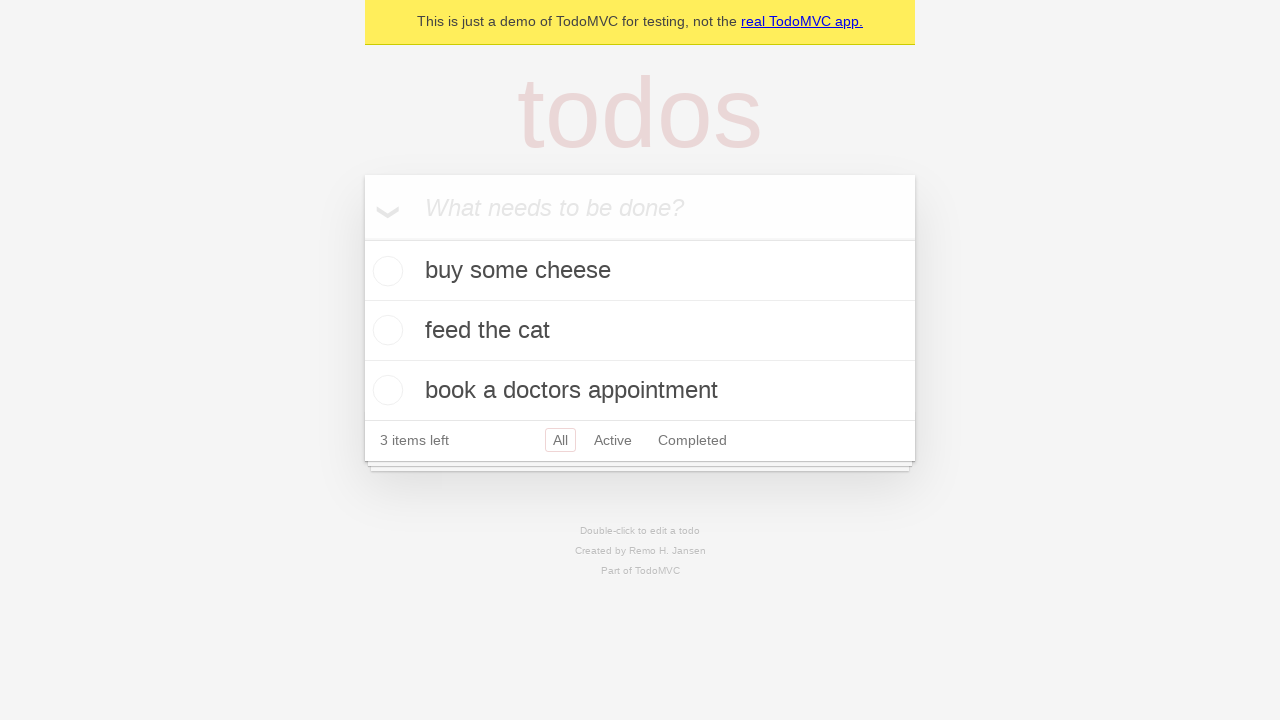